Tests successful contact form submission by filling in all required fields (forename, email, message) and verifying a success message appears.

Starting URL: https://jupiter.cloud.planittesting.com/

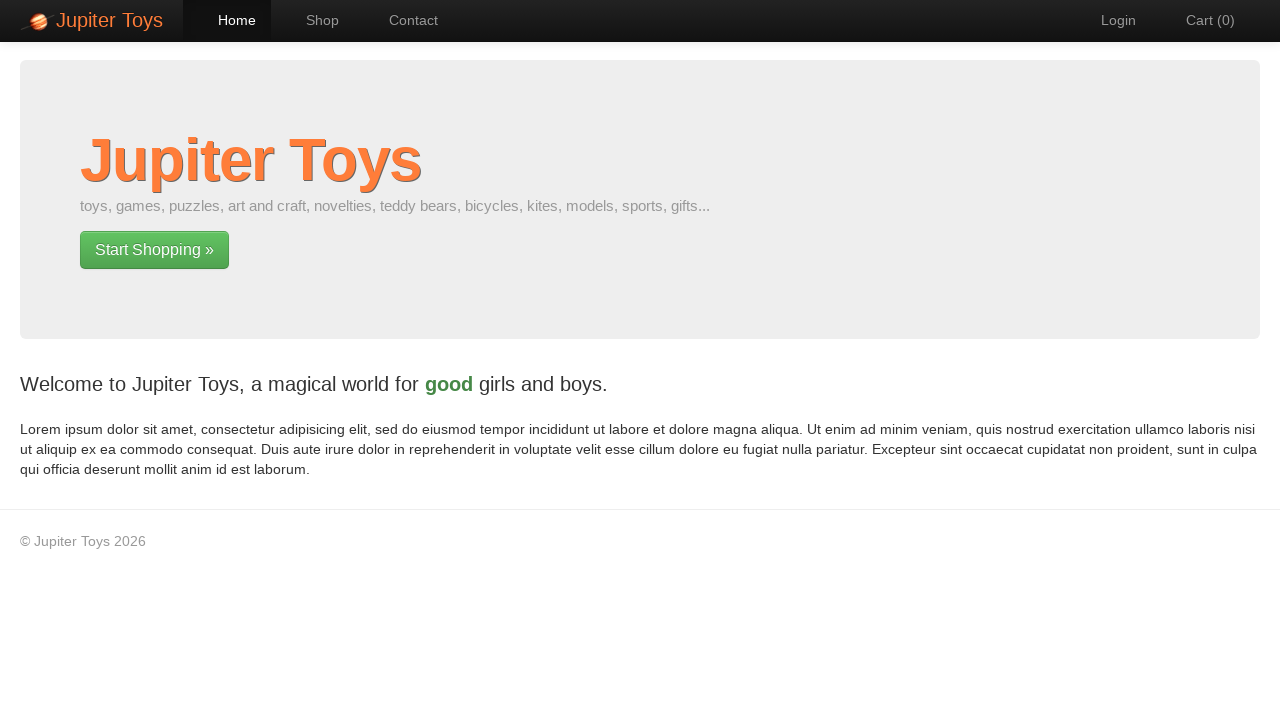

Clicked Contact navigation link at (404, 20) on a:has-text("Contact")
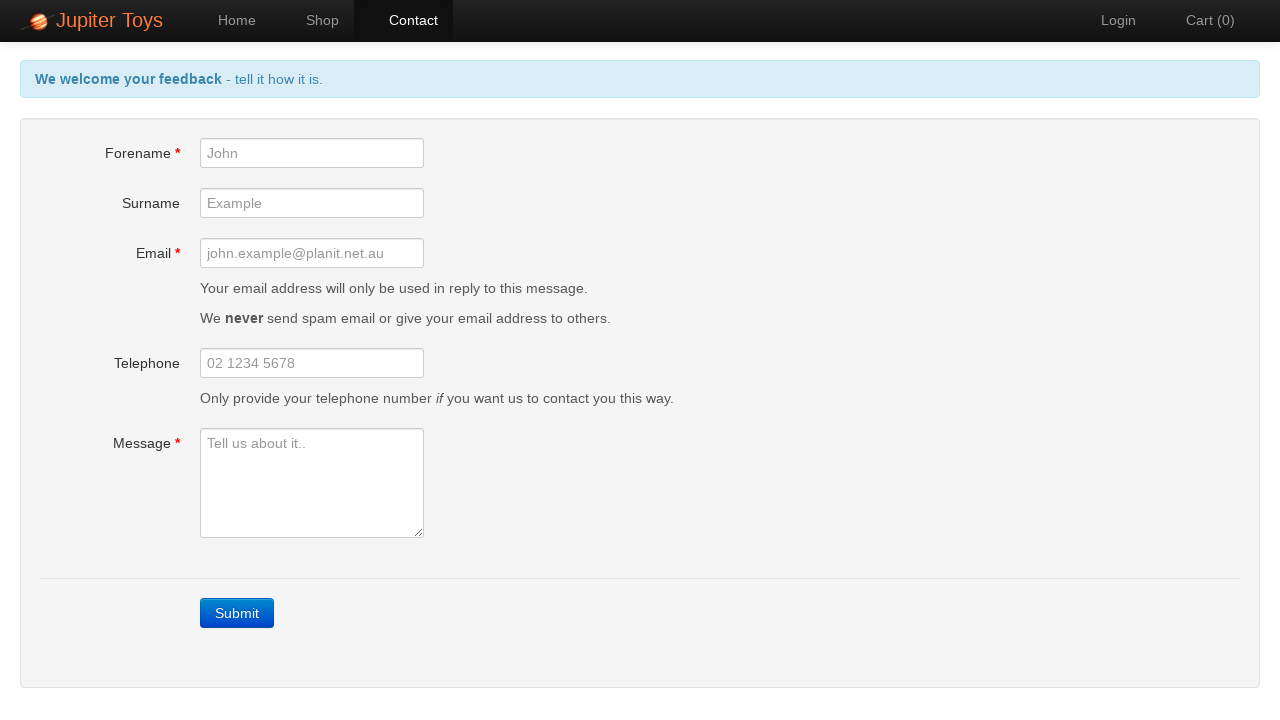

Filled forename field with 'Mary' on #forename
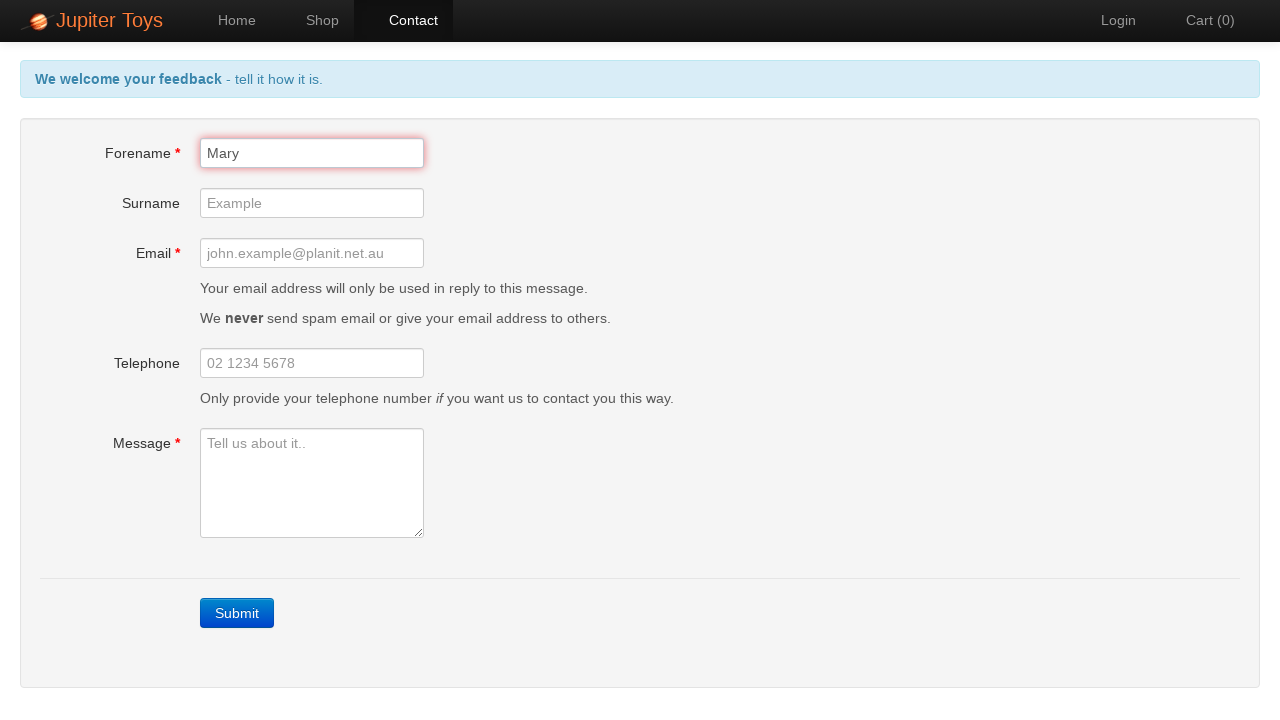

Filled email field with 'mary.jones@example.com' on #email
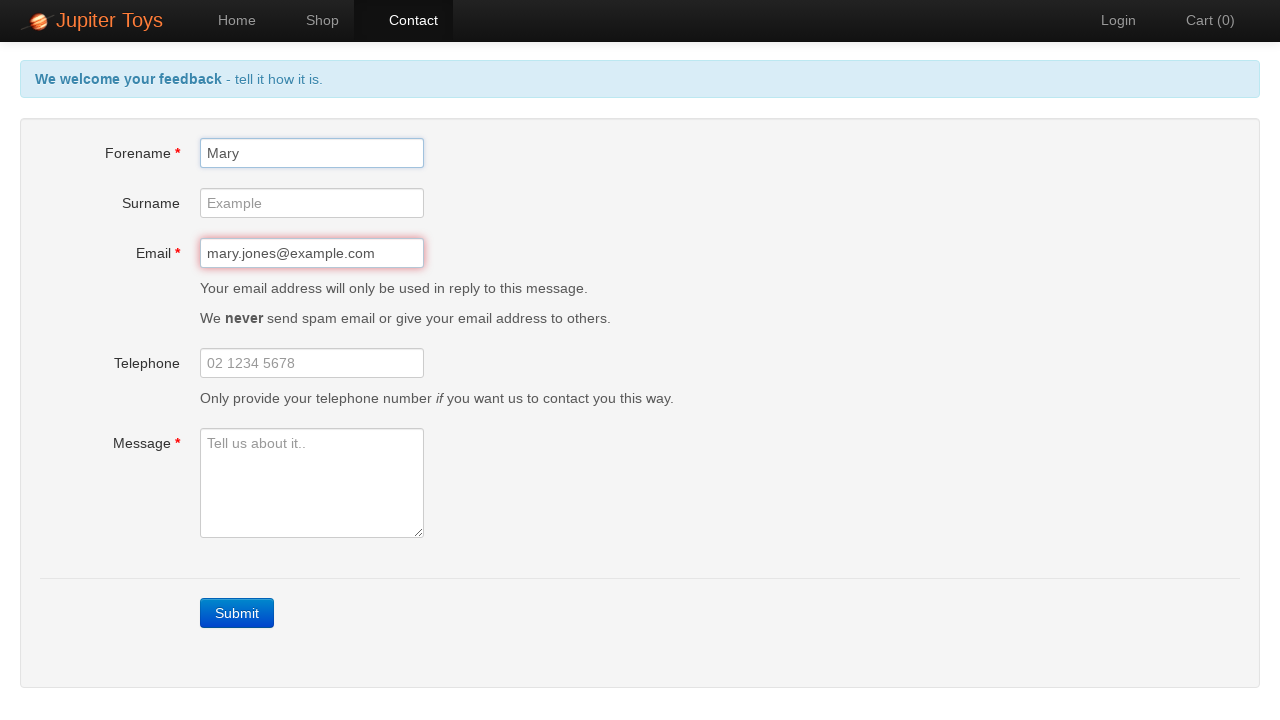

Filled message field with 'lorem ipsum dolor sit amet' on #message
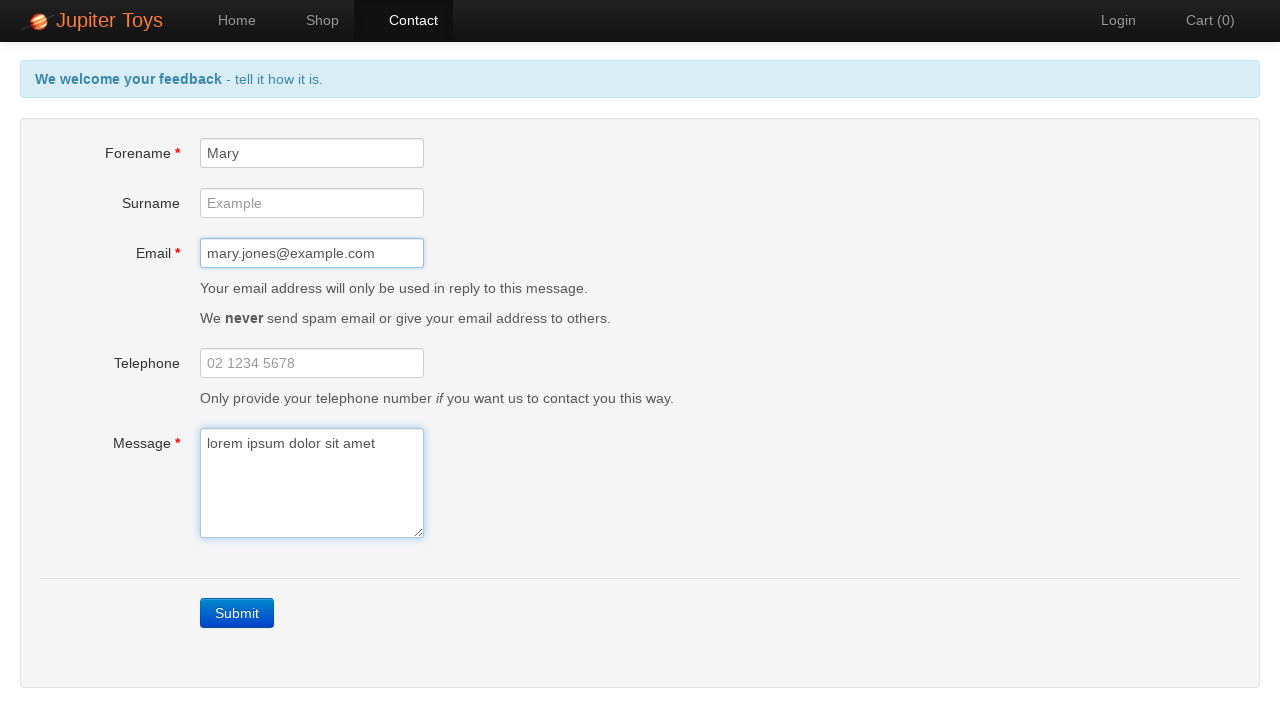

Clicked Submit button to submit contact form at (237, 613) on a:has-text("Submit"), button:has-text("Submit")
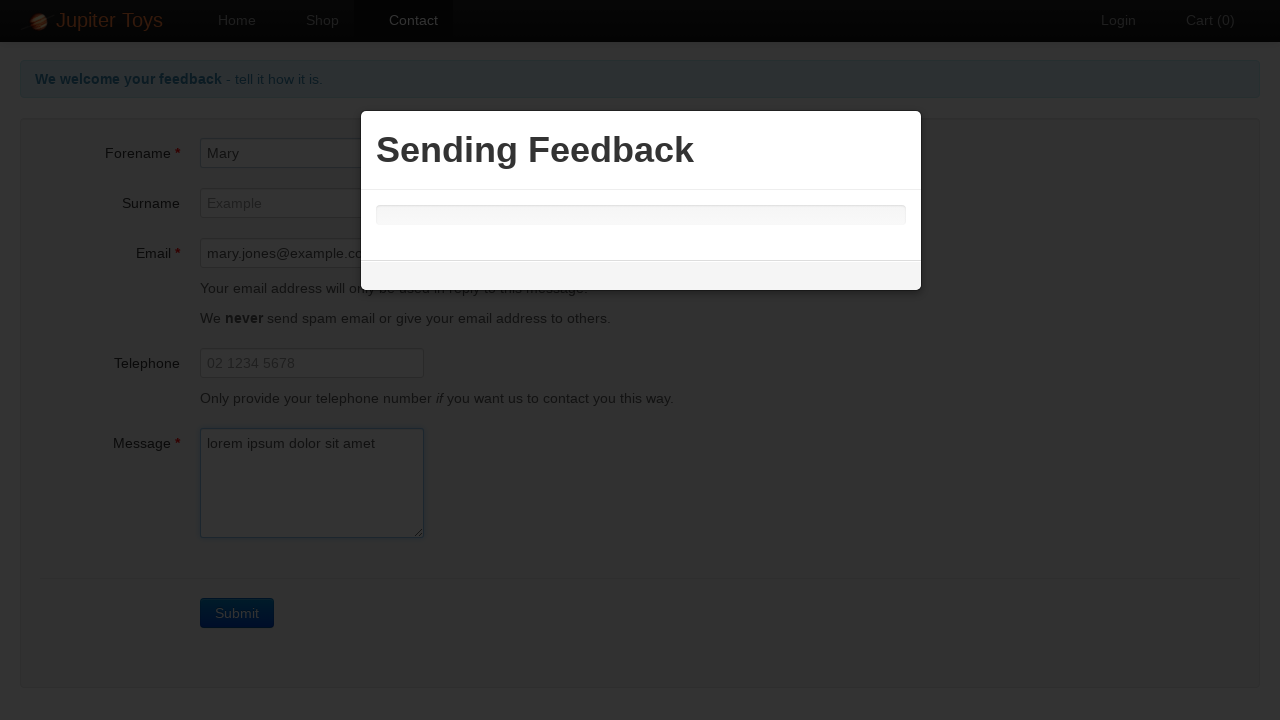

Success message appeared with 'Mary' text confirming form submission
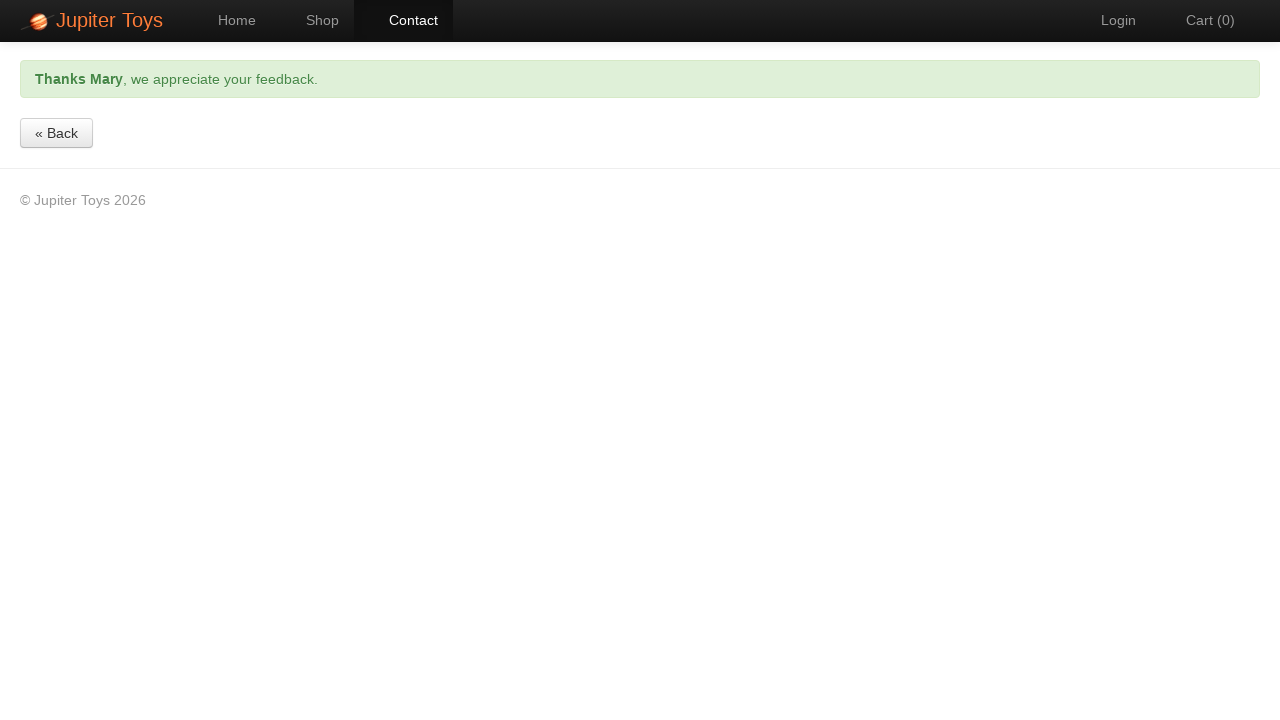

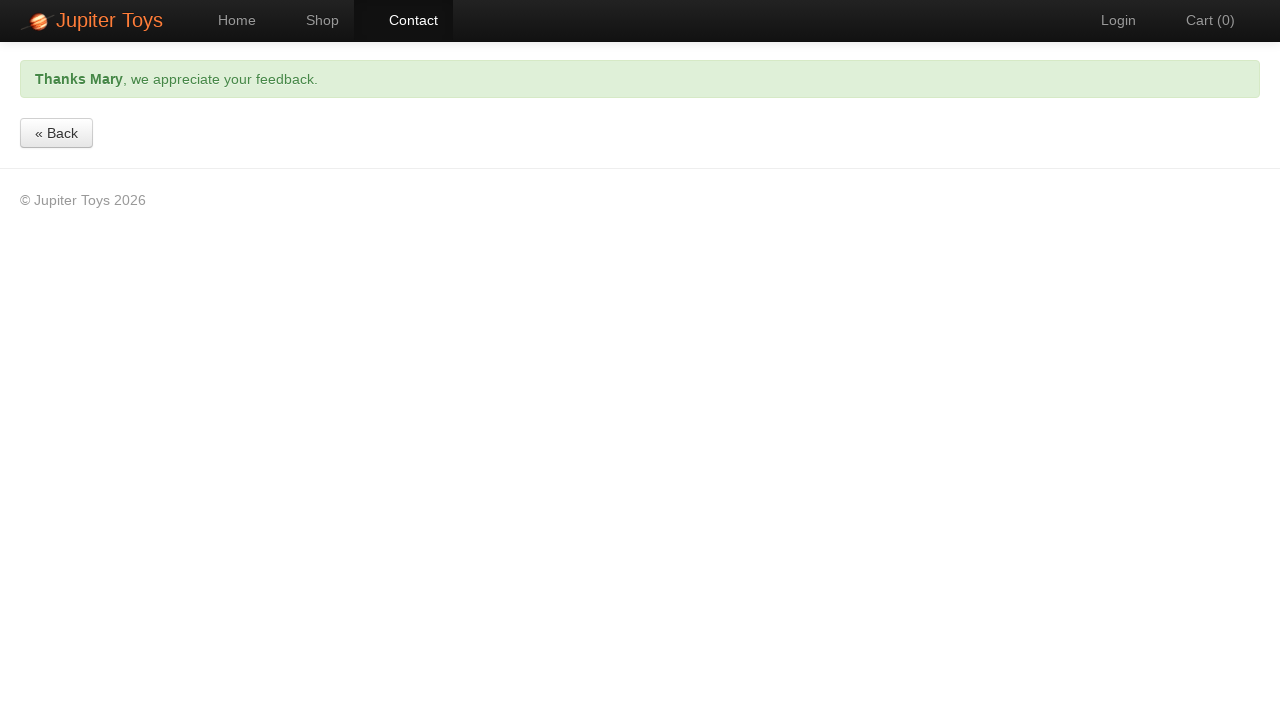